Tests a registration form by filling out personal information fields including first name, last name, address, email, phone number, selecting gender, and checking a hobby checkbox.

Starting URL: https://demo.automationtesting.in/Register.html

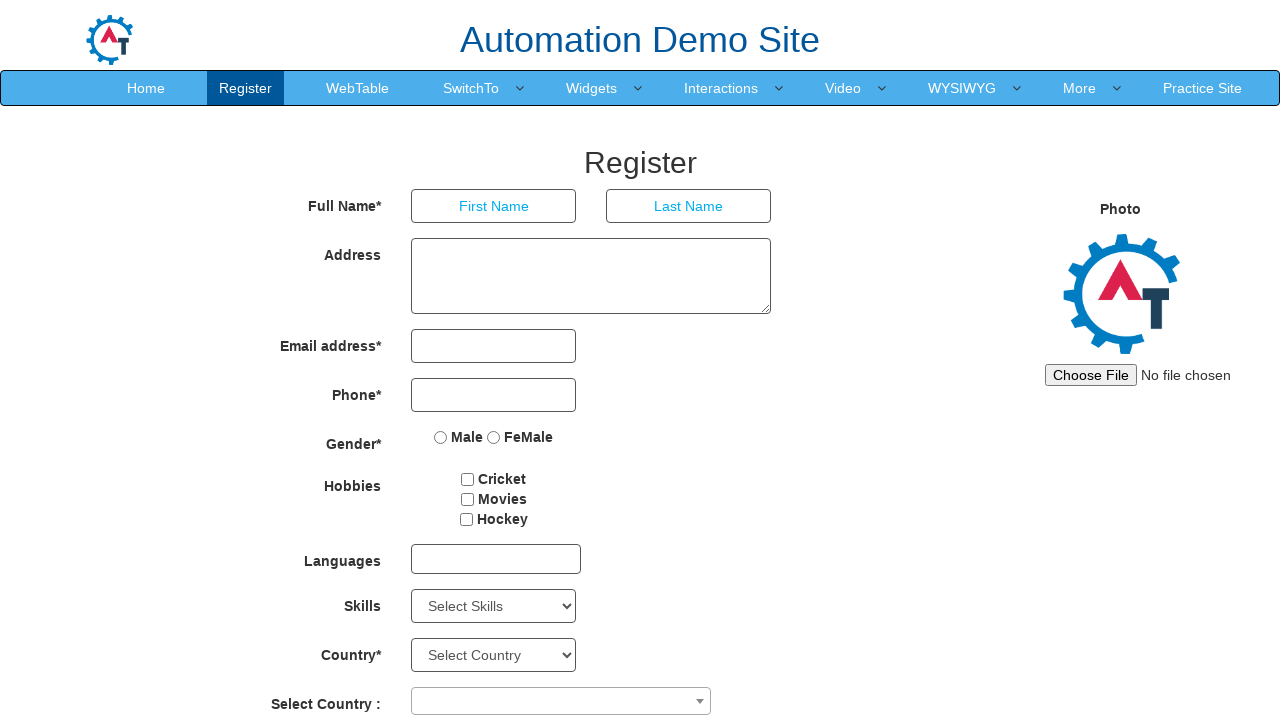

Filled first name field with 'Samantha' on input[placeholder='First Name']
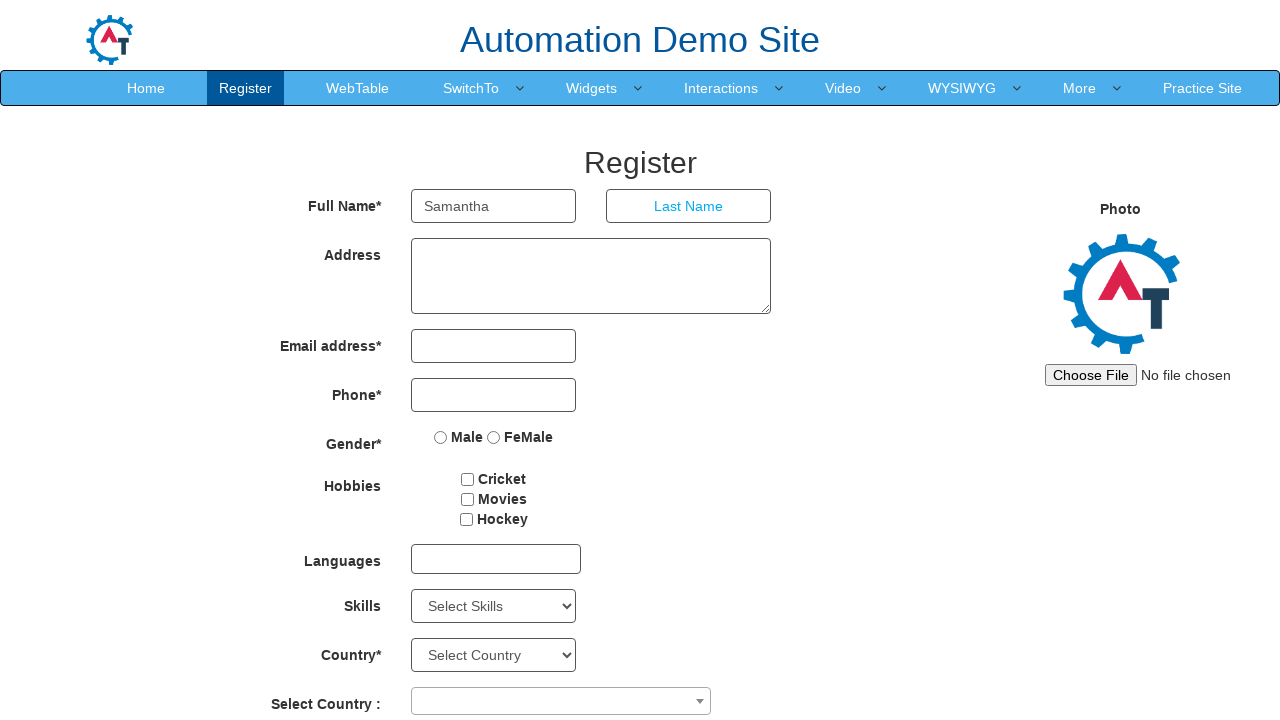

Filled last name field with 'Mitchell' on input[placeholder='Last Name']
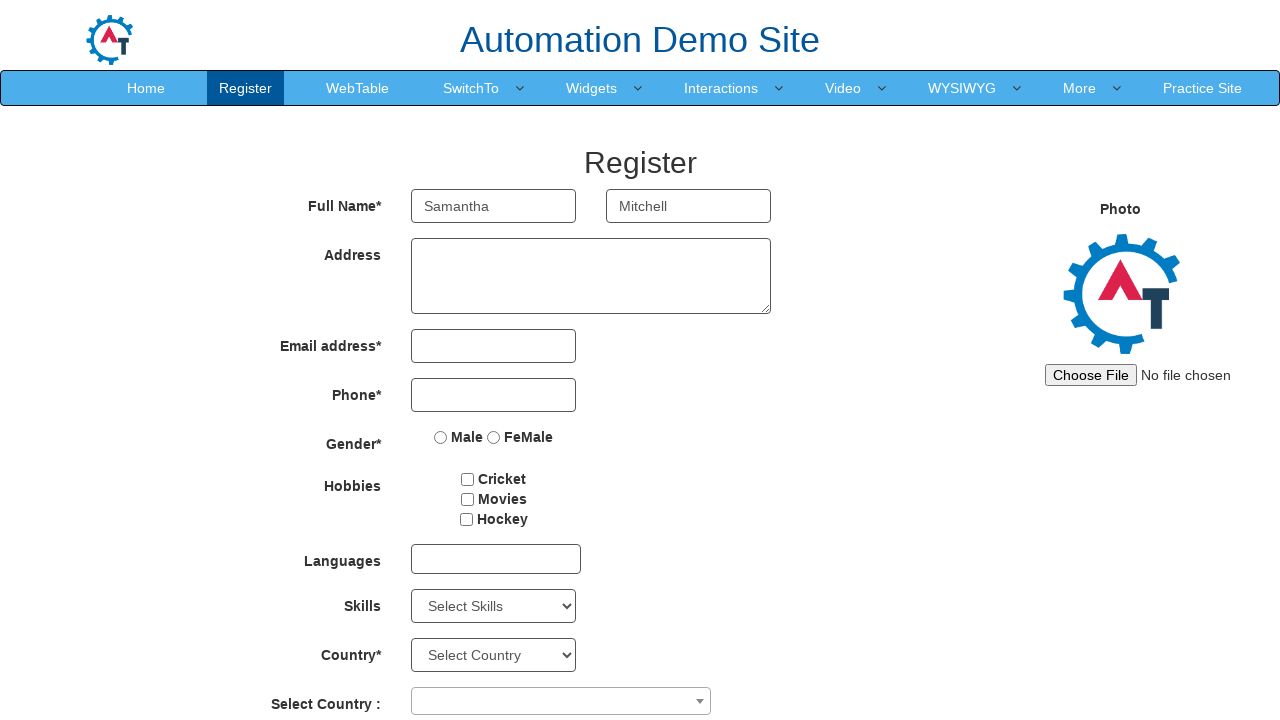

Filled address field with '742 Evergreen Terrace, Springfield' on textarea[ng-model='Adress']
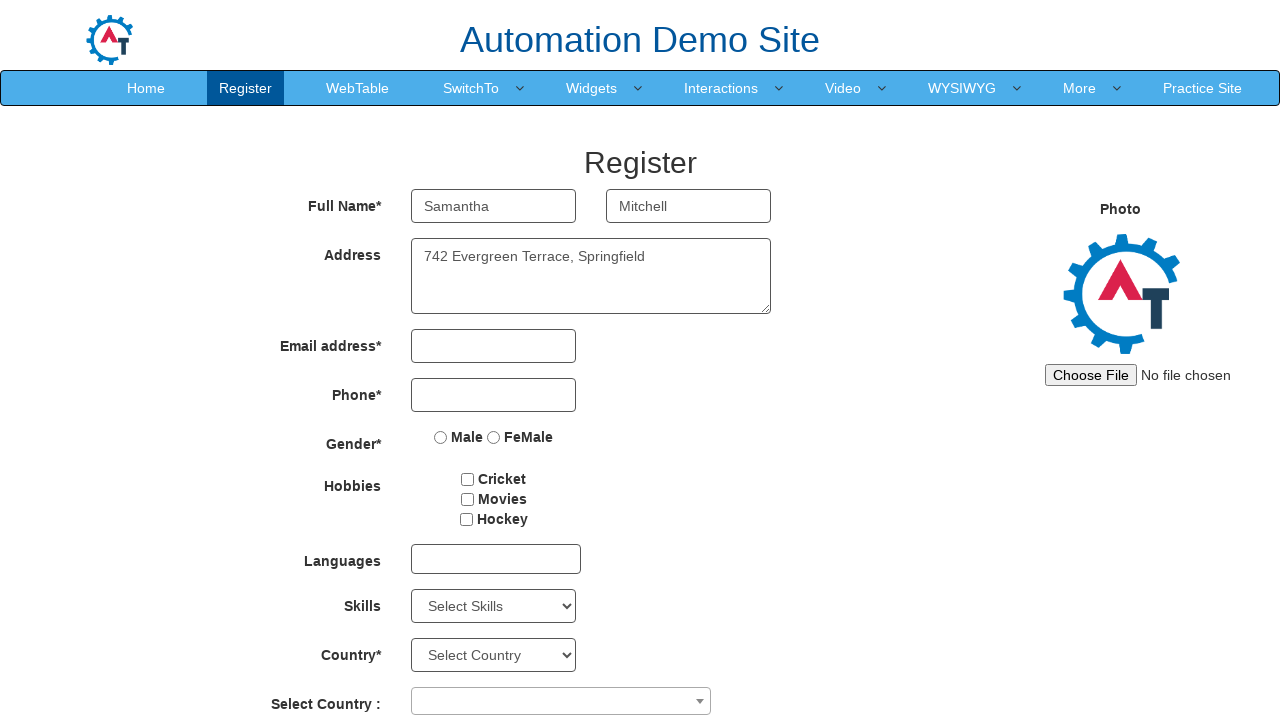

Filled email address field with 'samantha.mitchell@example.com' on input[ng-model='EmailAdress']
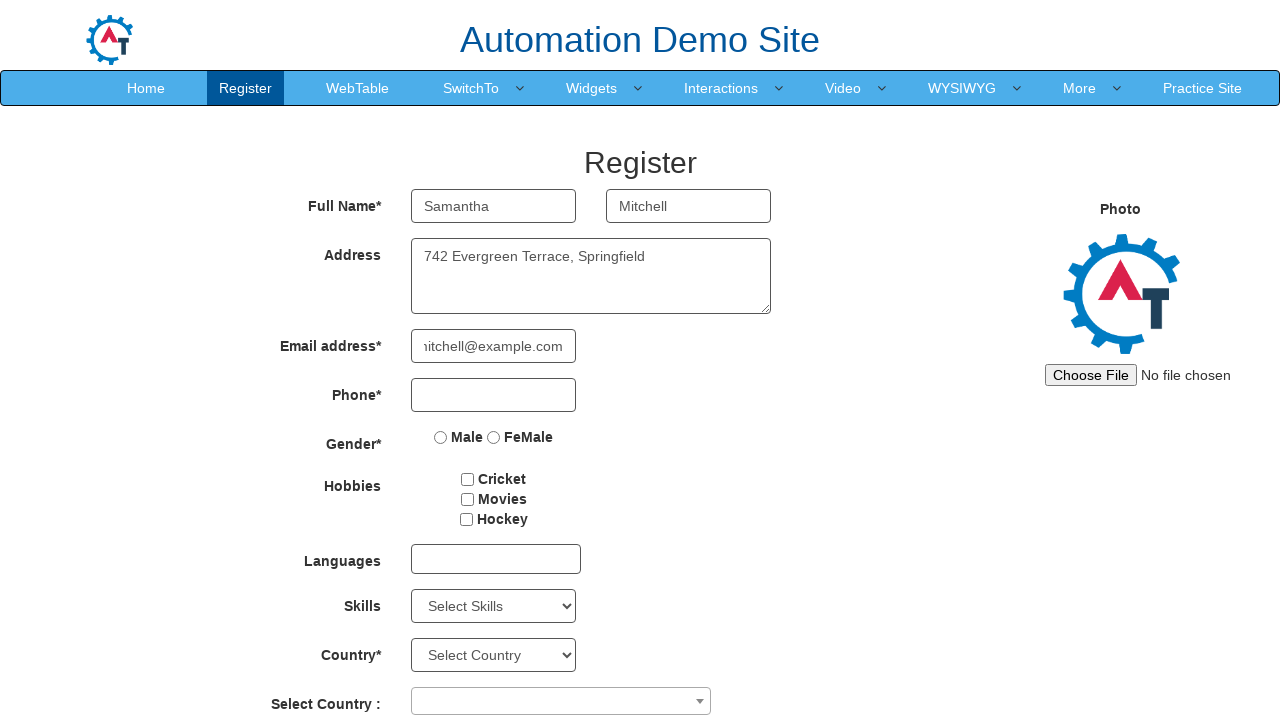

Filled phone number field with '5551234567' on input[ng-model='Phone']
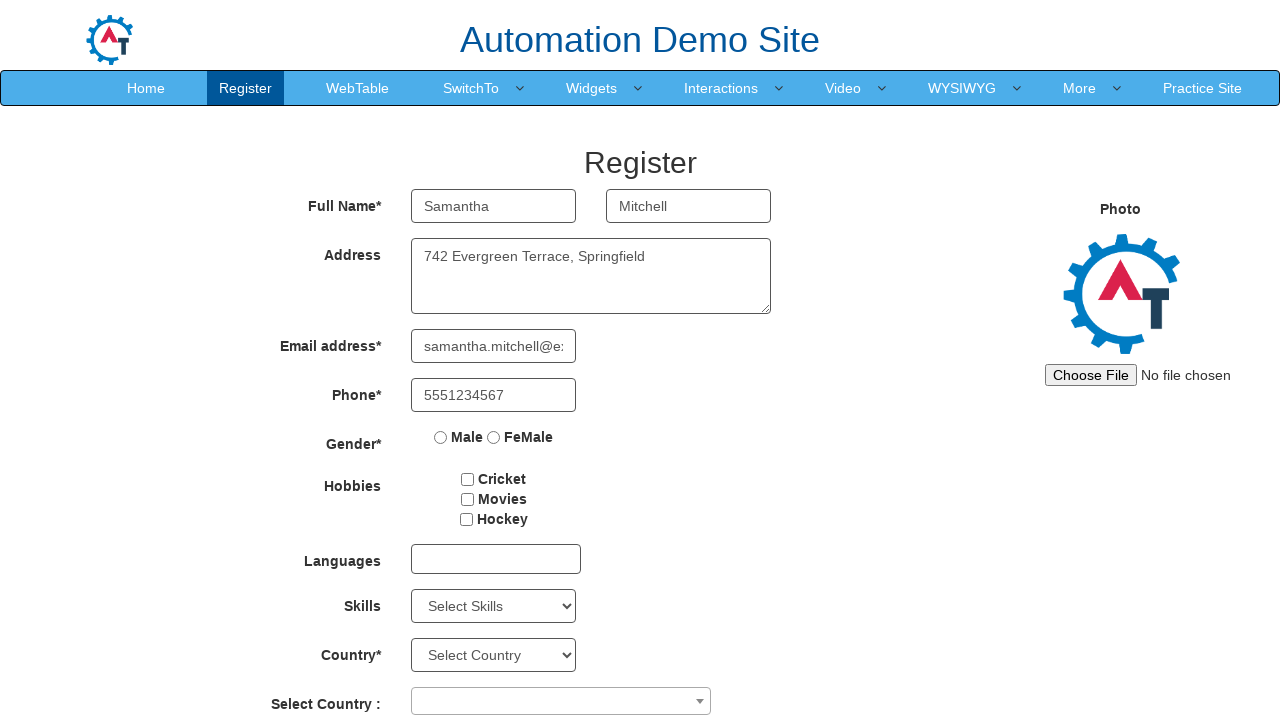

Selected Male radio button for gender at (441, 437) on input[value='Male']
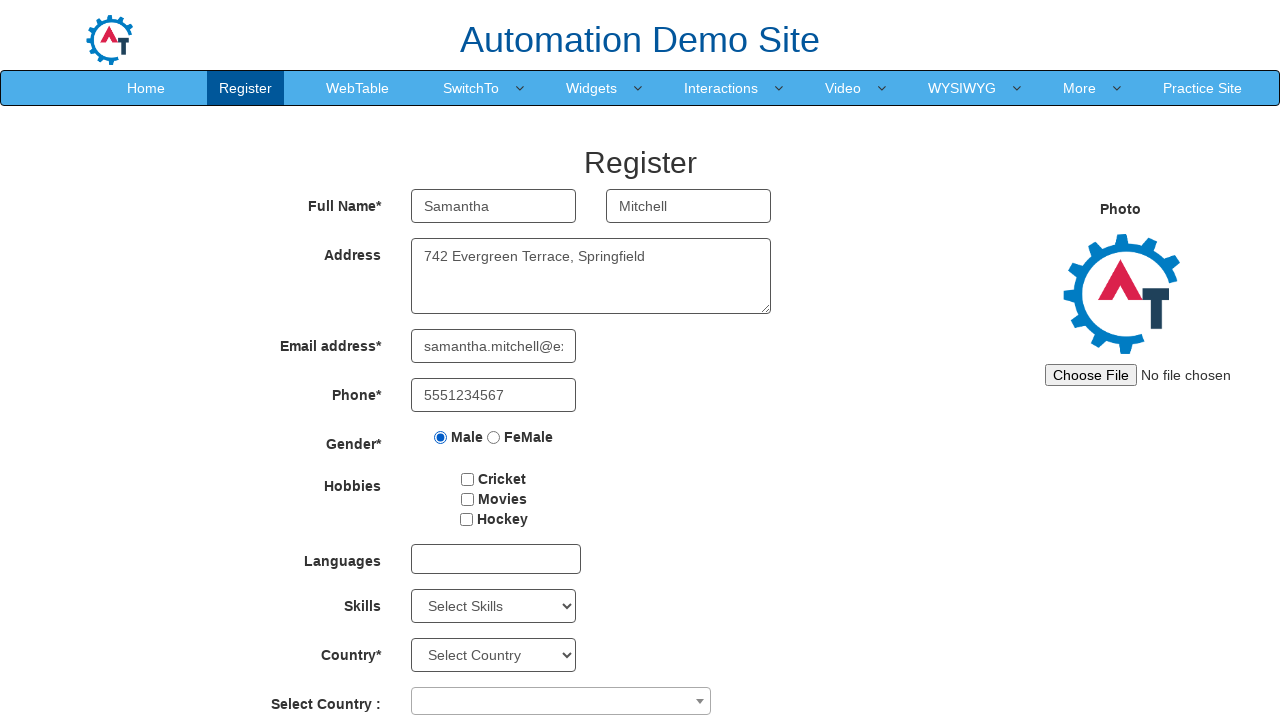

Checked Cricket hobby checkbox at (467, 499) on #checkbox2
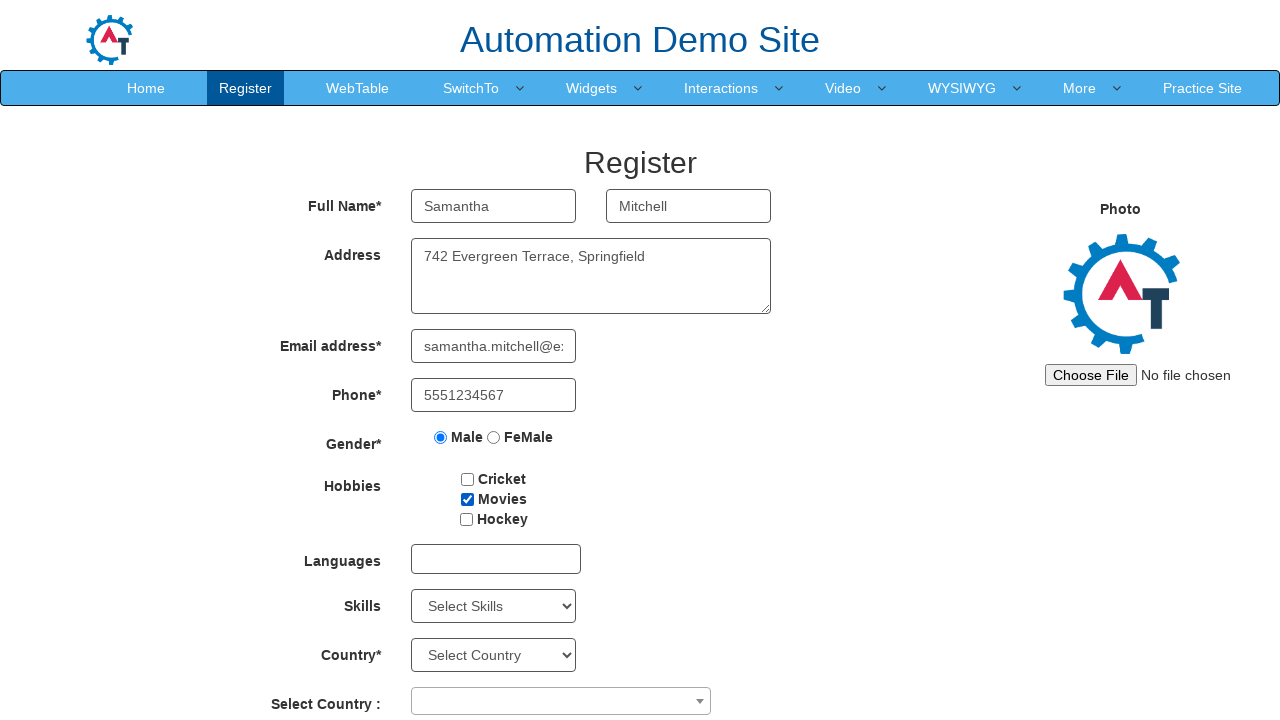

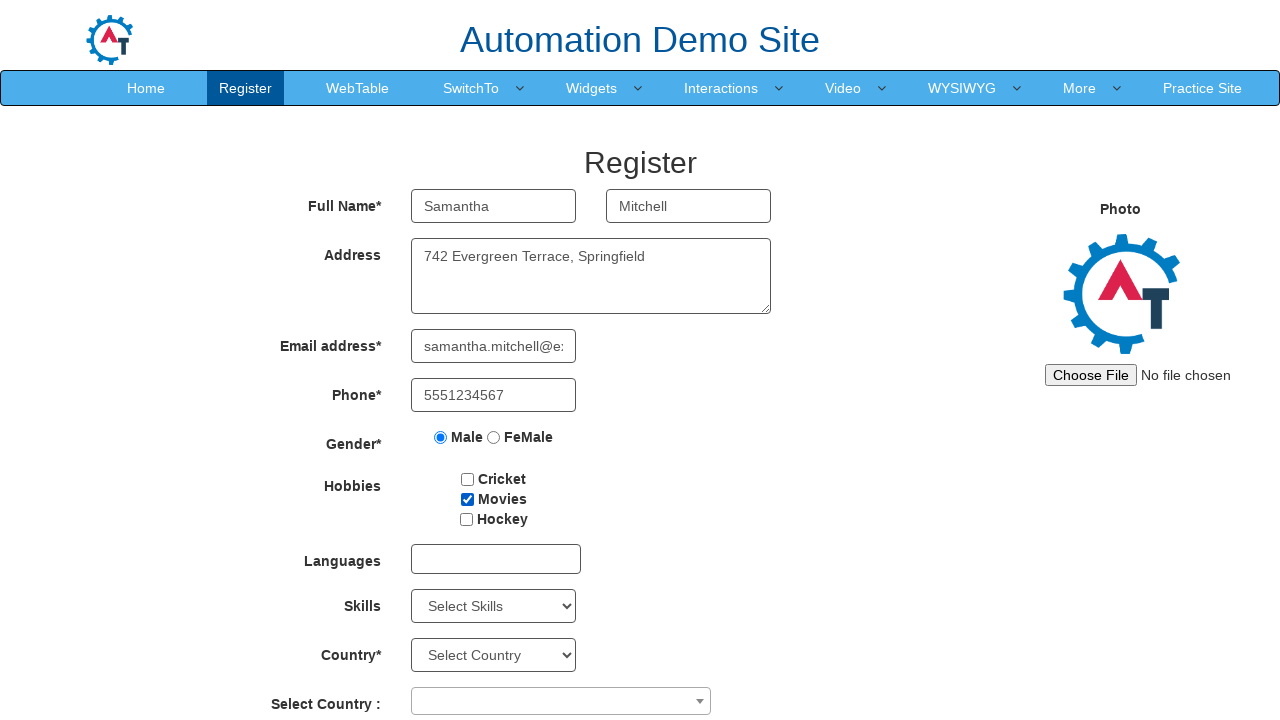